Navigates to a test automation practice page, interacts with a paginated product table by clicking on page 3 to test pagination functionality.

Starting URL: https://testautomationpractice.blogspot.com/

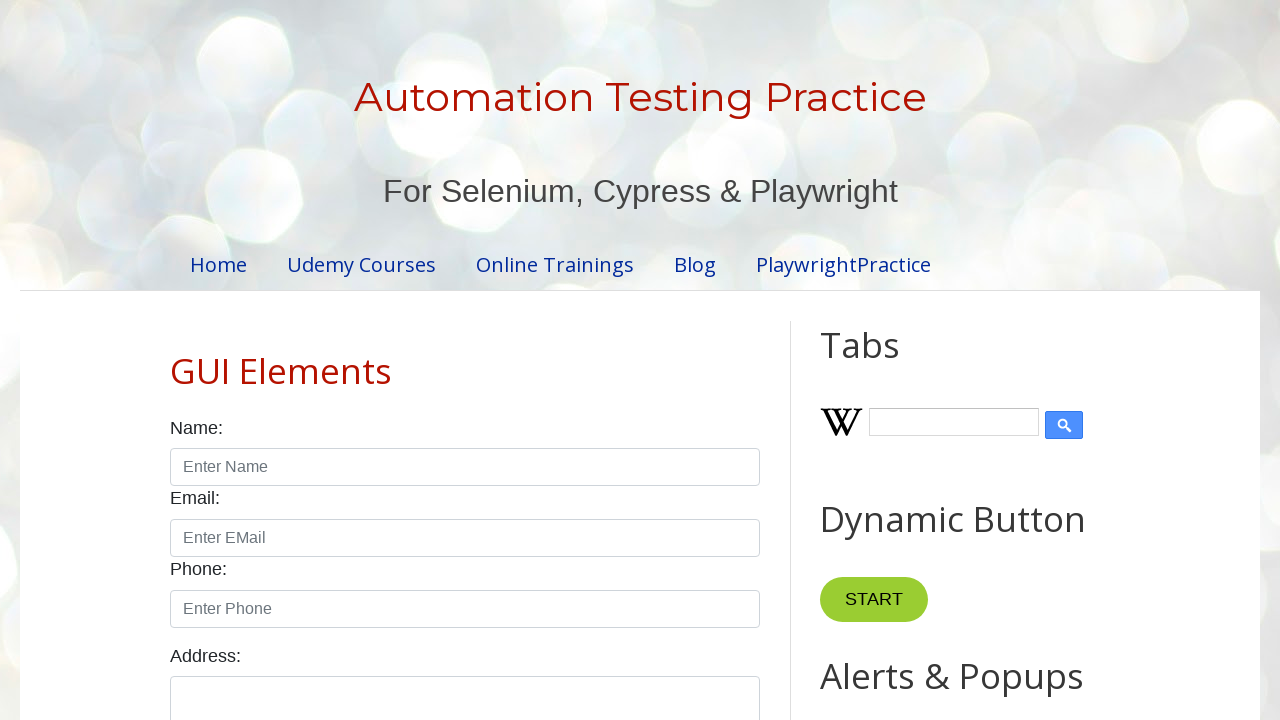

Waited for product table to load
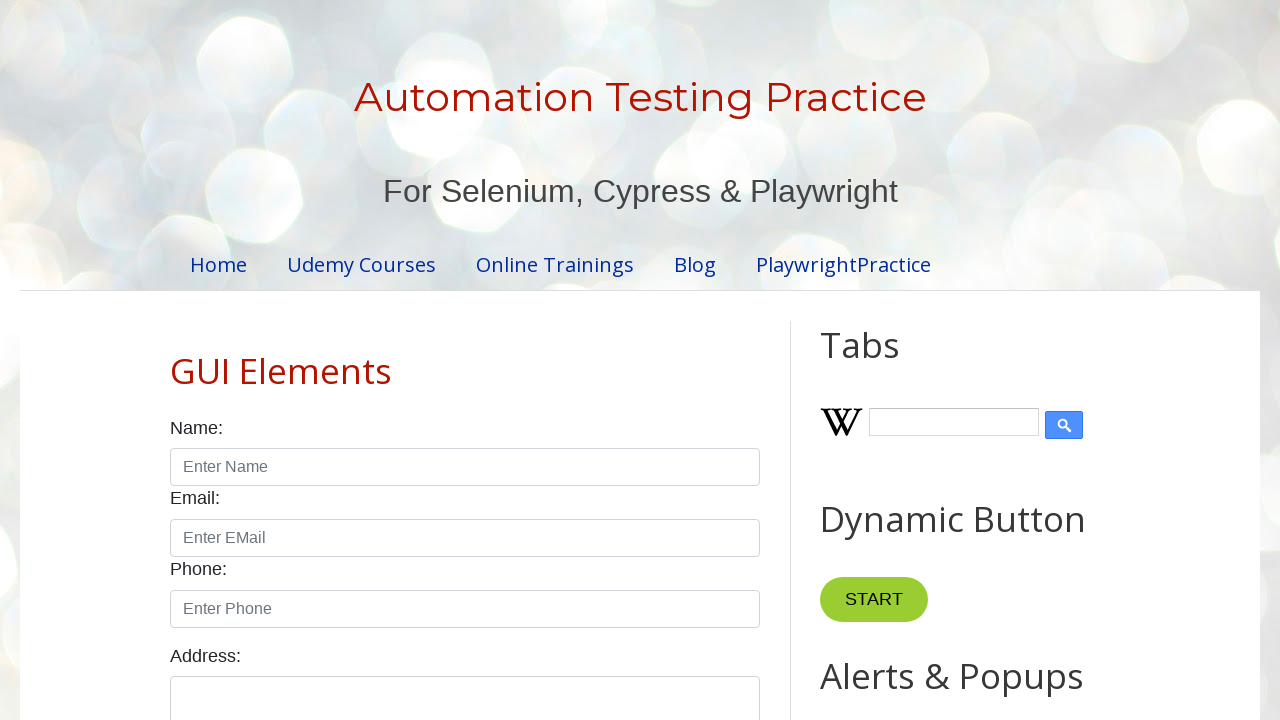

Verified table structure with rows exists
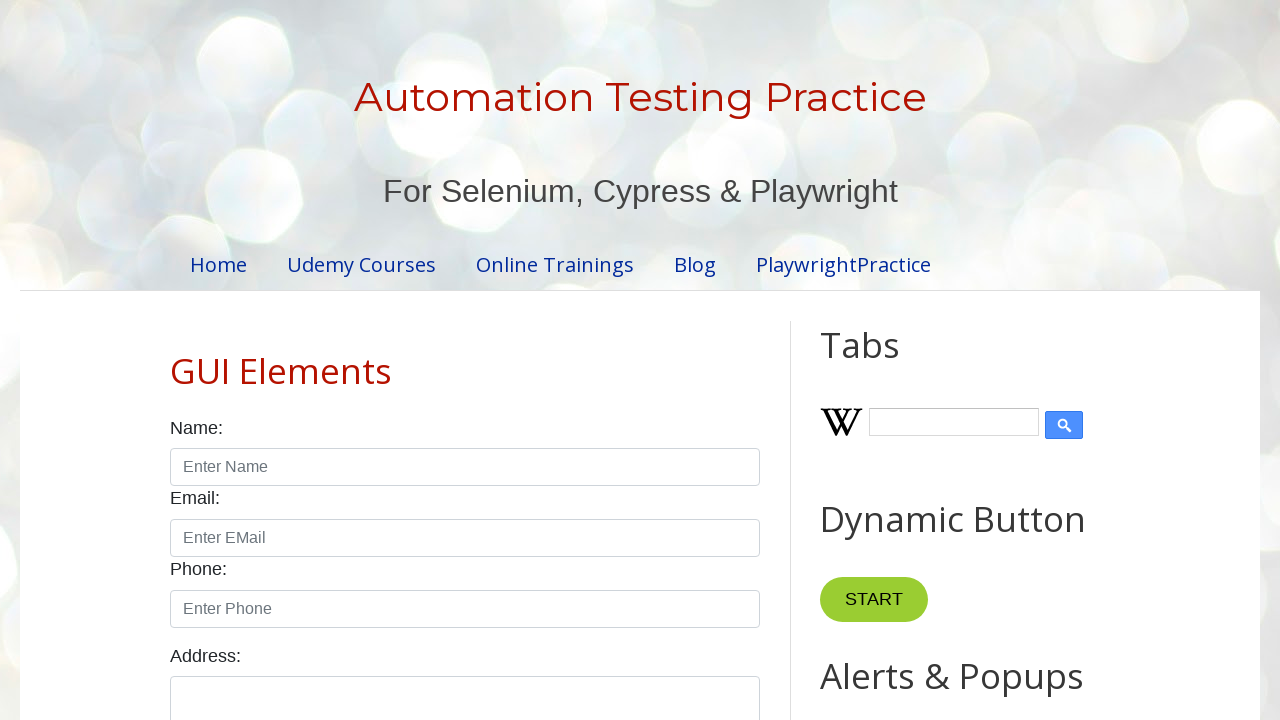

Clicked on page 3 pagination link at (494, 361) on xpath=//a[normalize-space()='3']
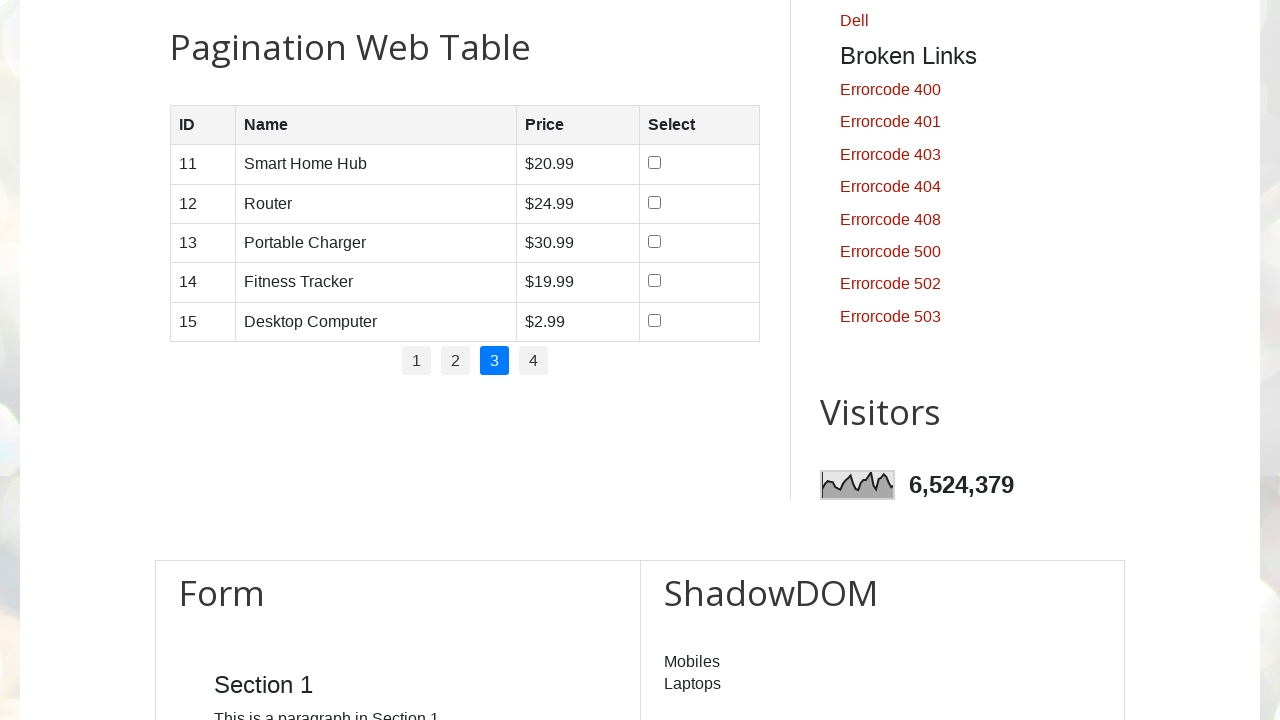

Waited for table data to update after pagination to page 3
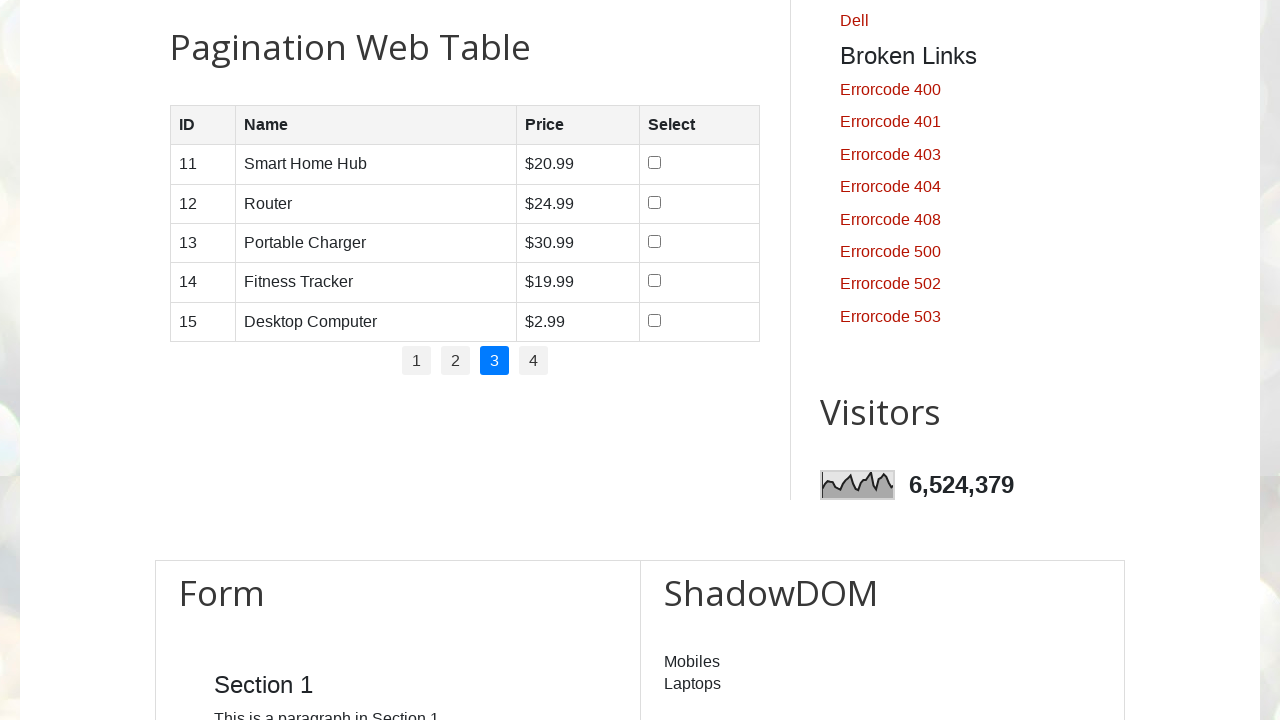

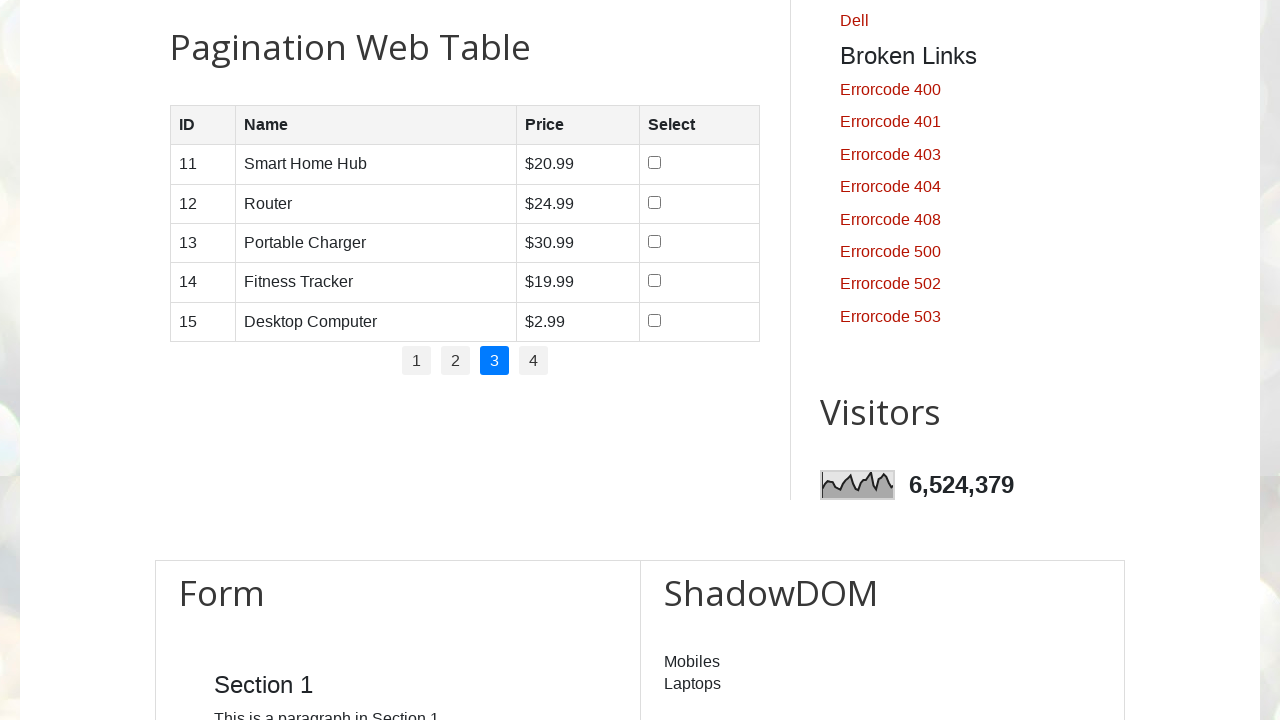